Tests automation practice page by clicking a checkbox, selecting a dropdown option based on the checkbox value, entering text in an alert textbox, triggering an alert, and verifying the alert text matches the expected value.

Starting URL: https://rahulshettyacademy.com/AutomationPractice/

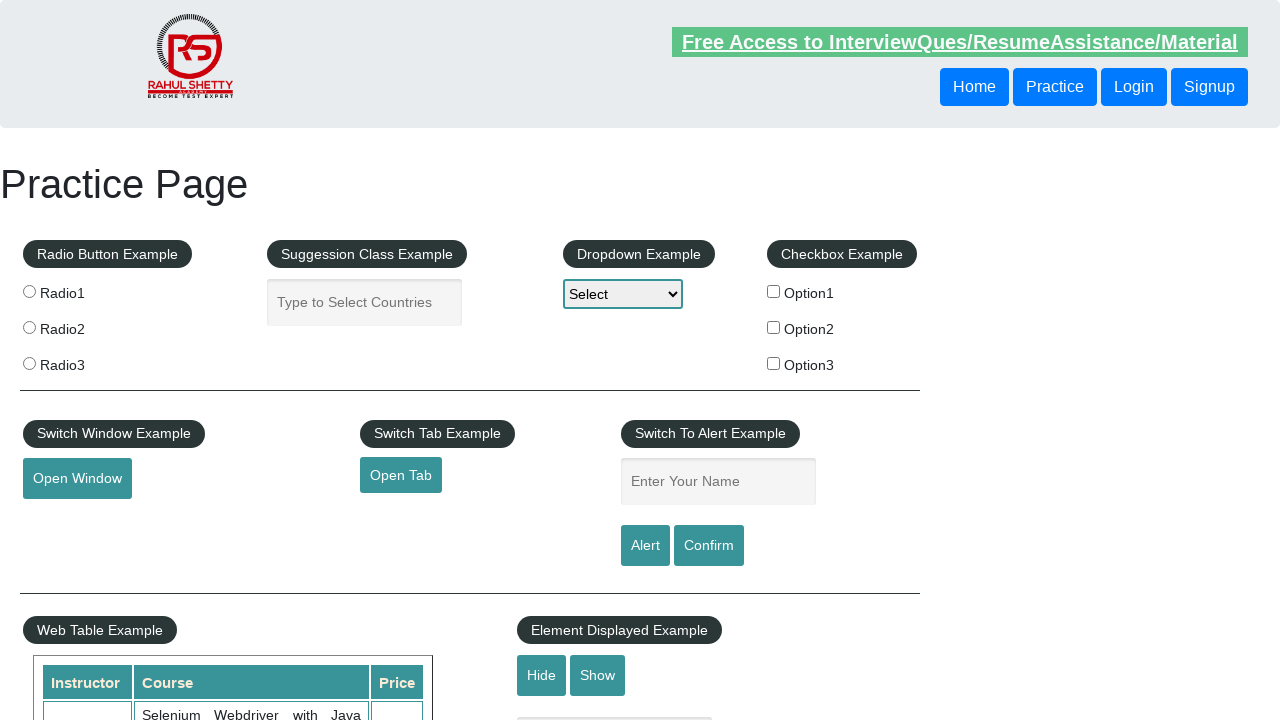

Located checkbox element with id 'checkBoxOption1'
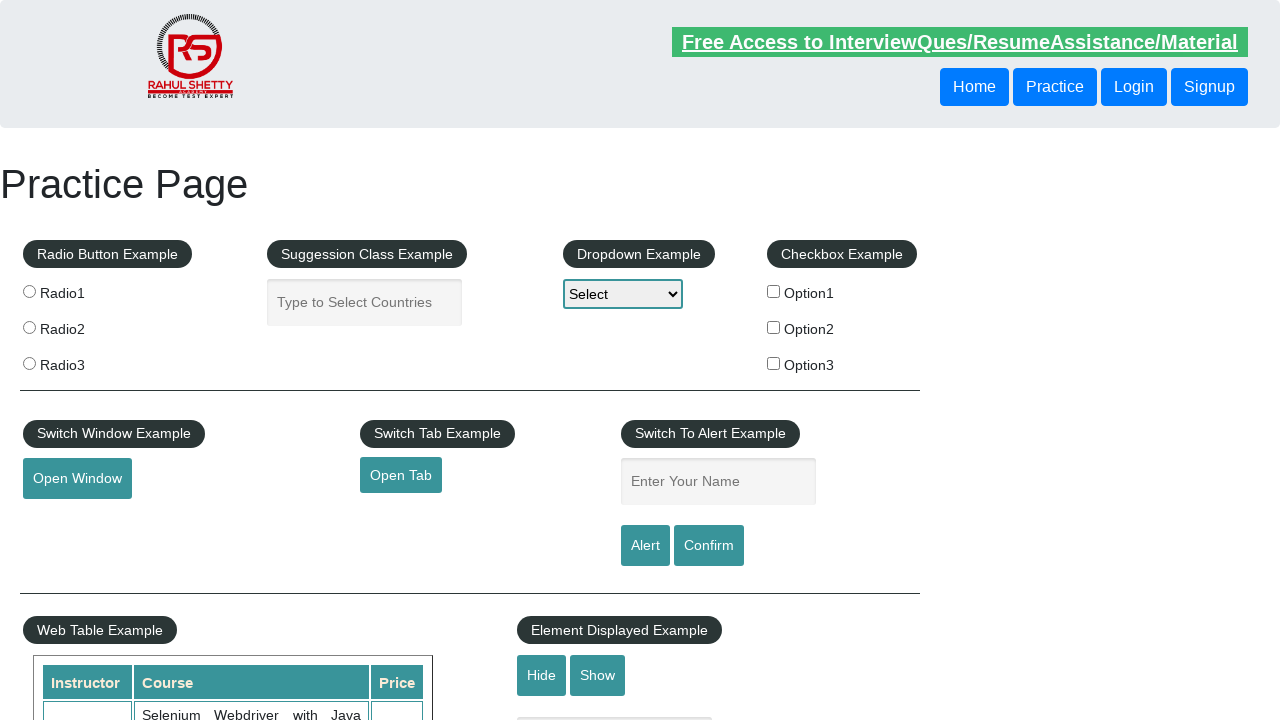

Retrieved checkbox value: 'option1'
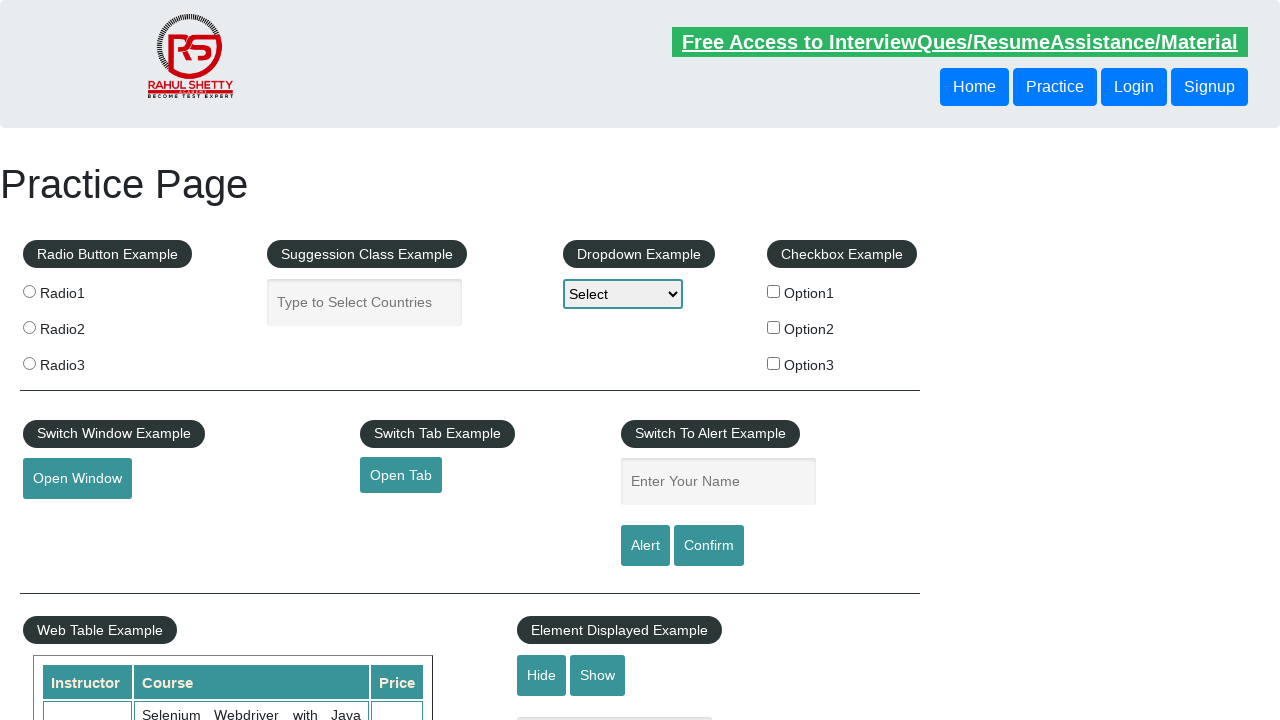

Clicked the checkbox at (774, 291) on input#checkBoxOption1
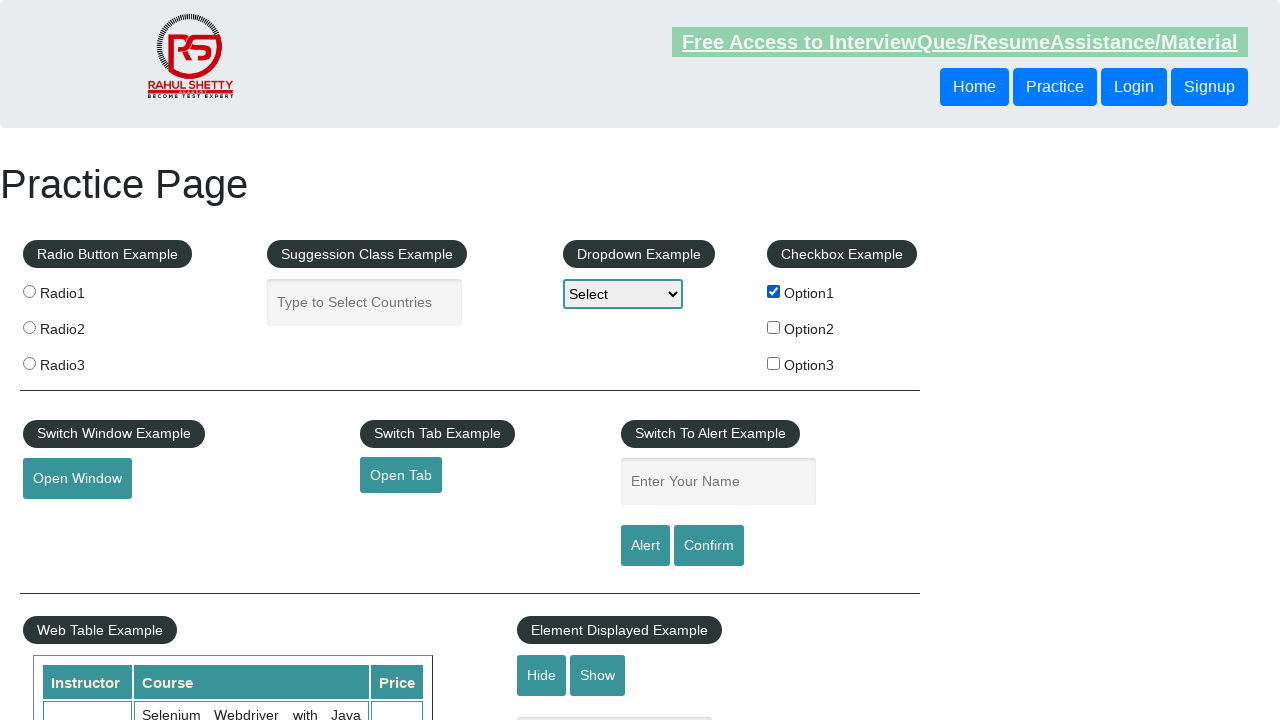

Selected dropdown option with value 'option1' on select#dropdown-class-example
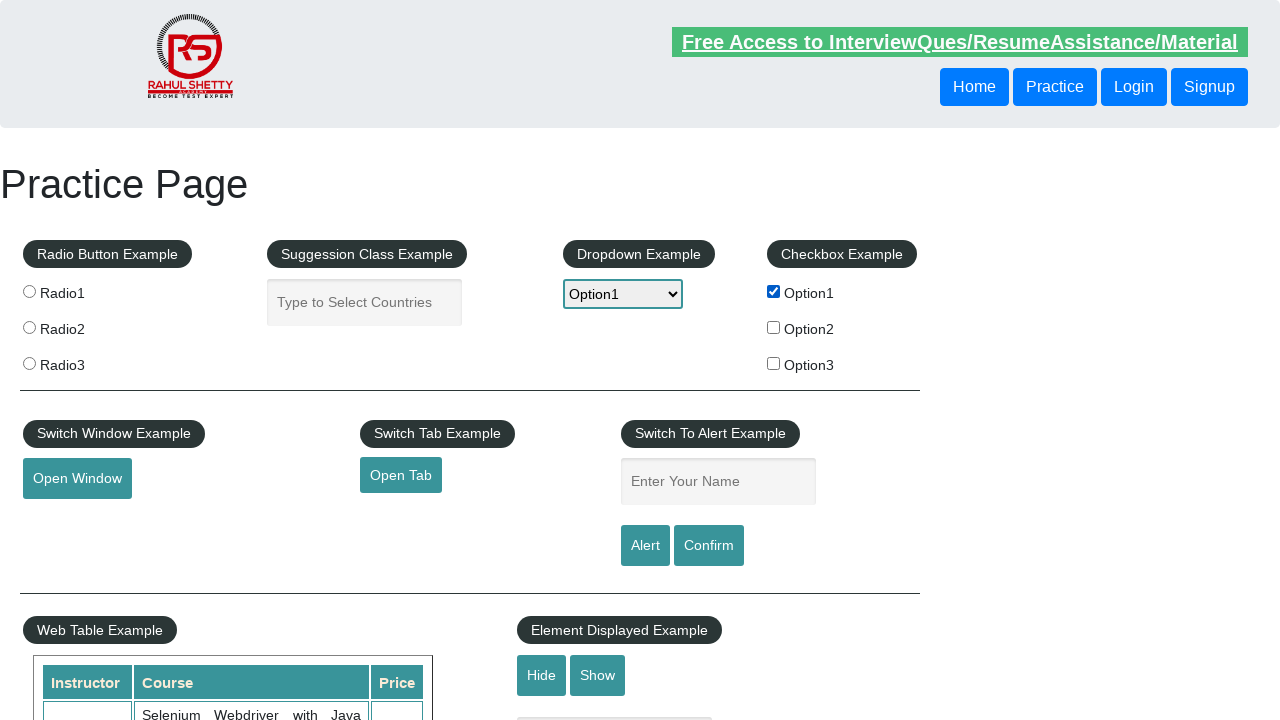

Filled alert textbox with value 'option1' on input#name
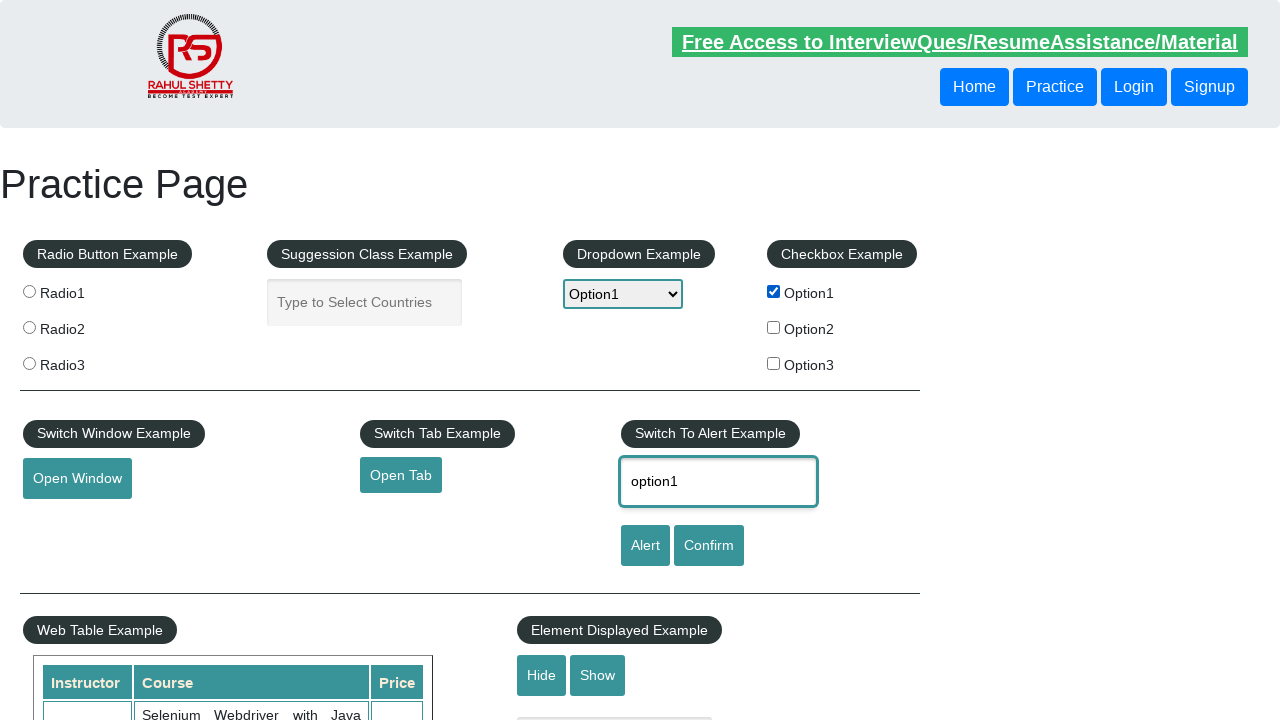

Clicked the alert button at (645, 546) on input#alertbtn
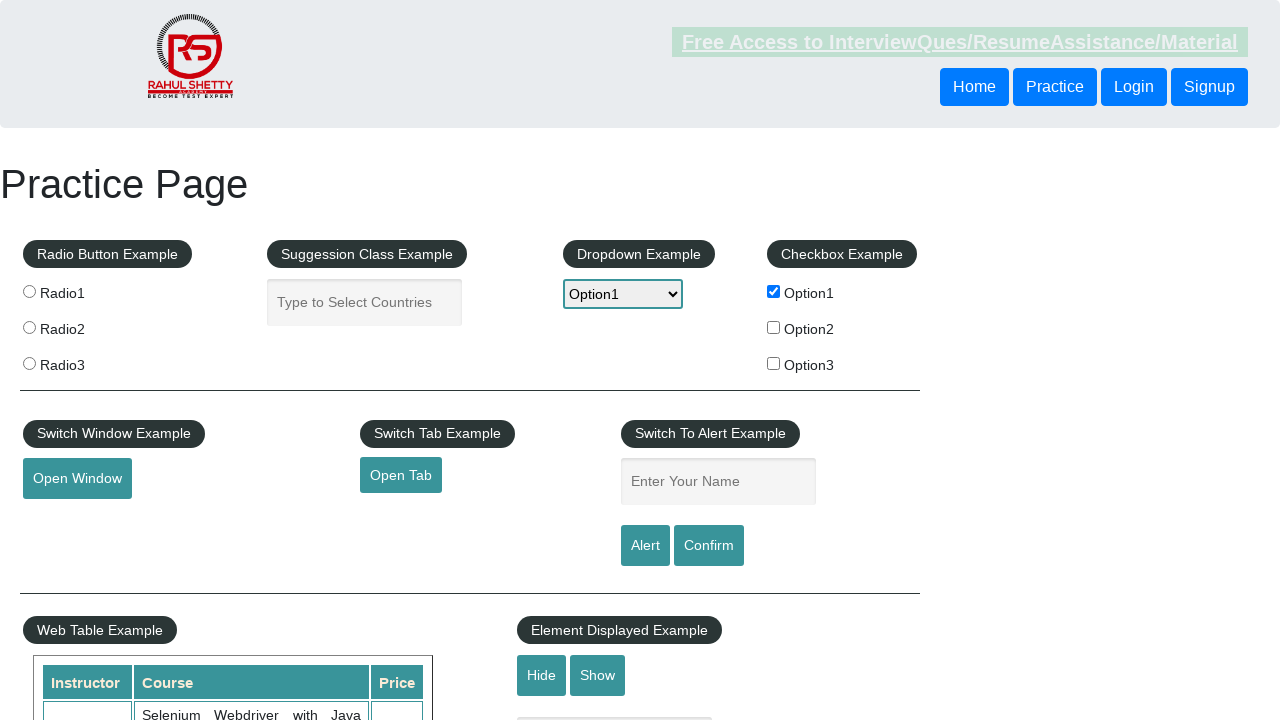

Alert dialog accepted
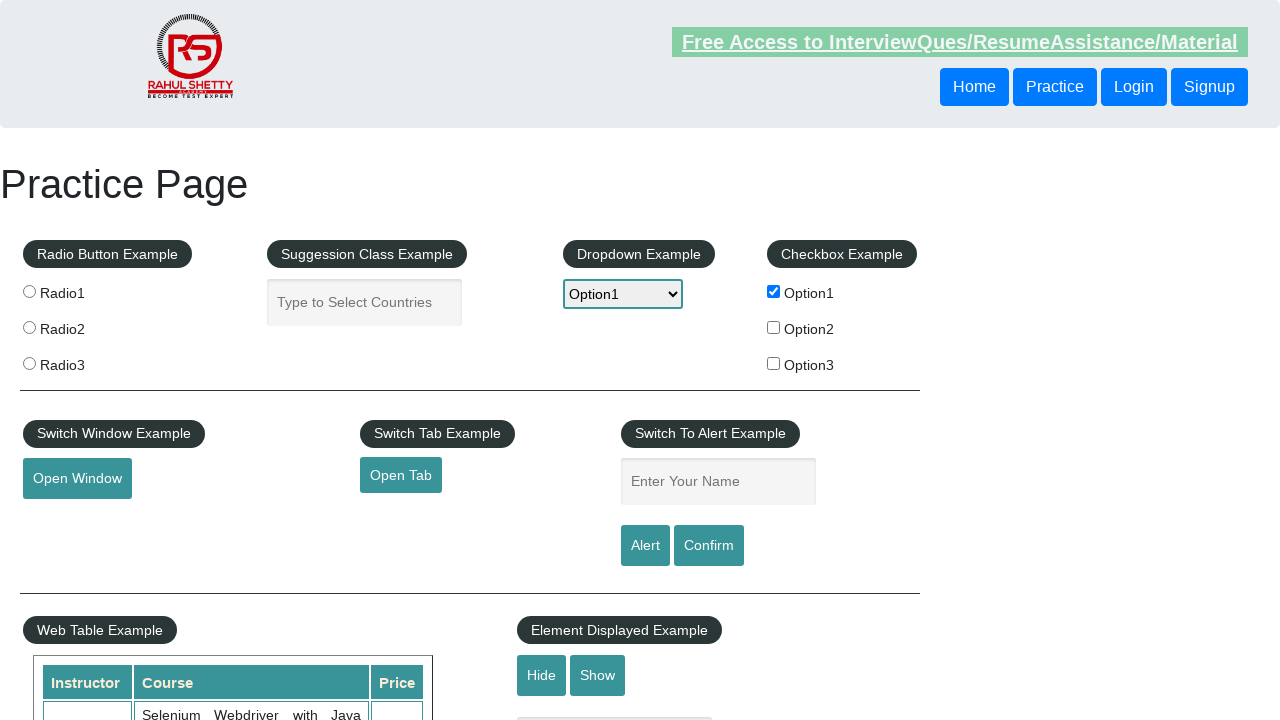

Waited 500ms for alert to complete
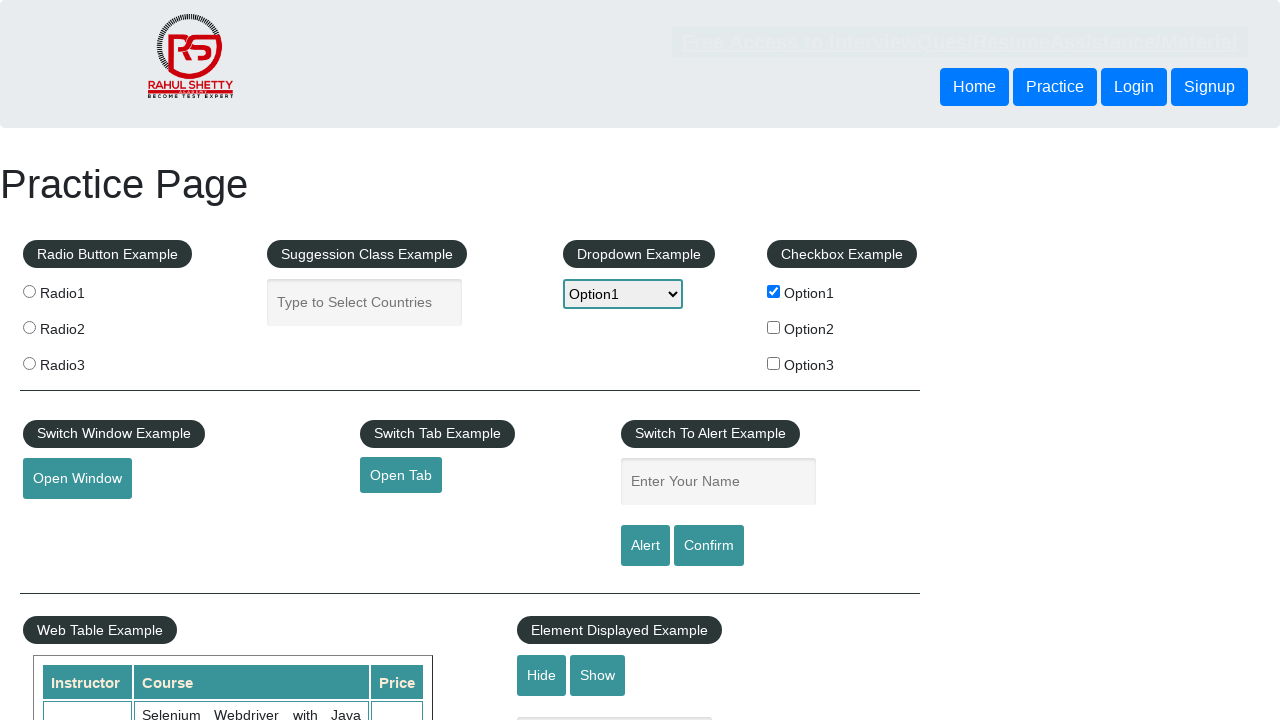

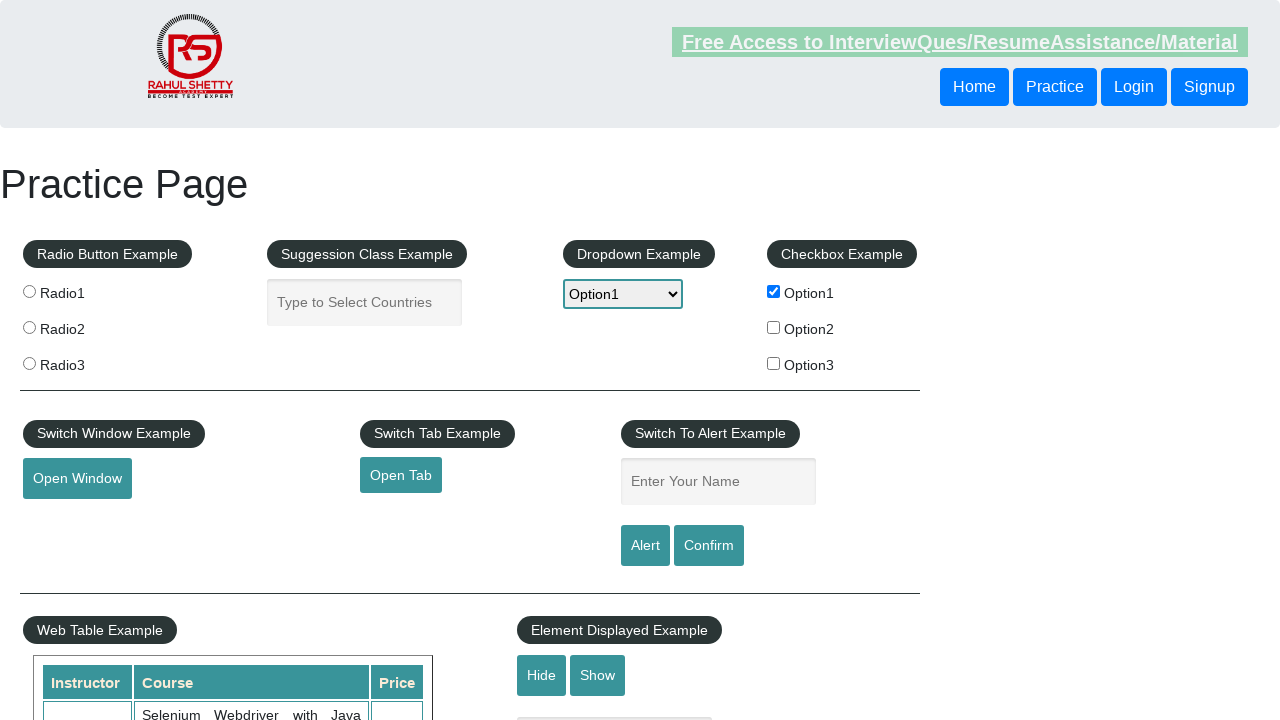